Tests link navigation by clicking on a homepage link and verifying the URL changes to the expected homepage

Starting URL: https://kristinek.github.io/site/examples/actions

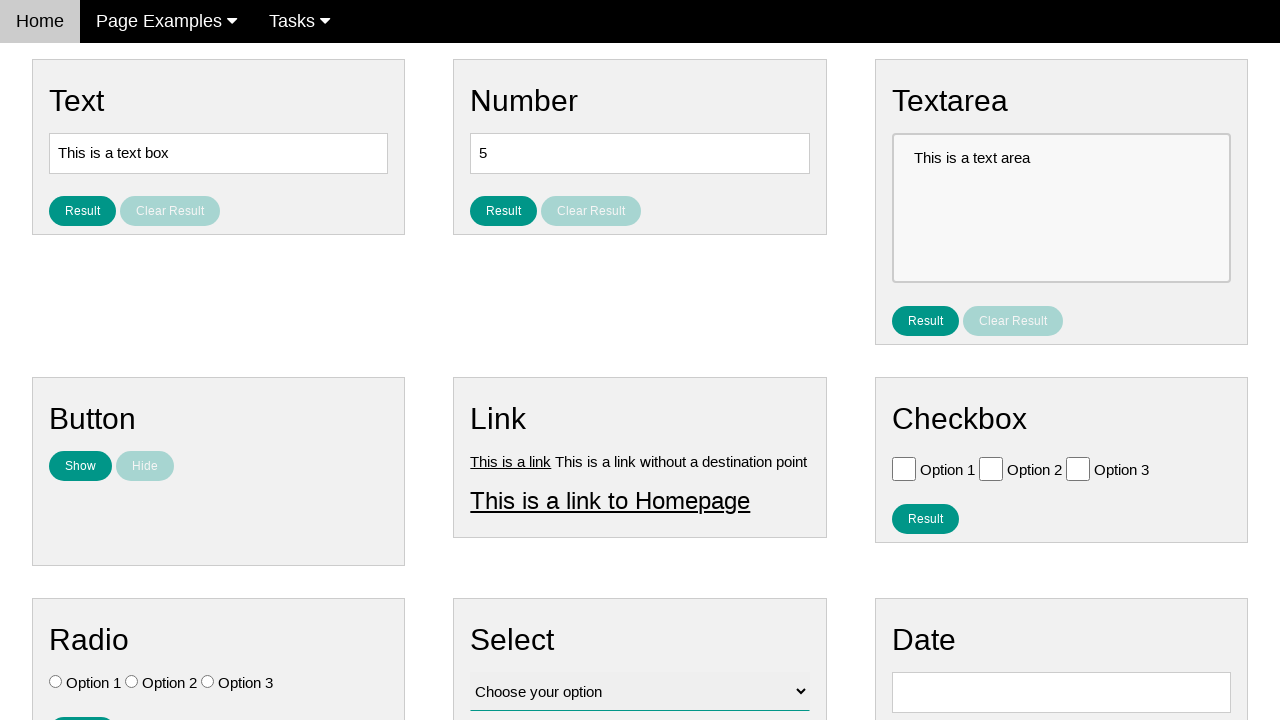

Clicked on homepage link at (610, 500) on #homepage_link
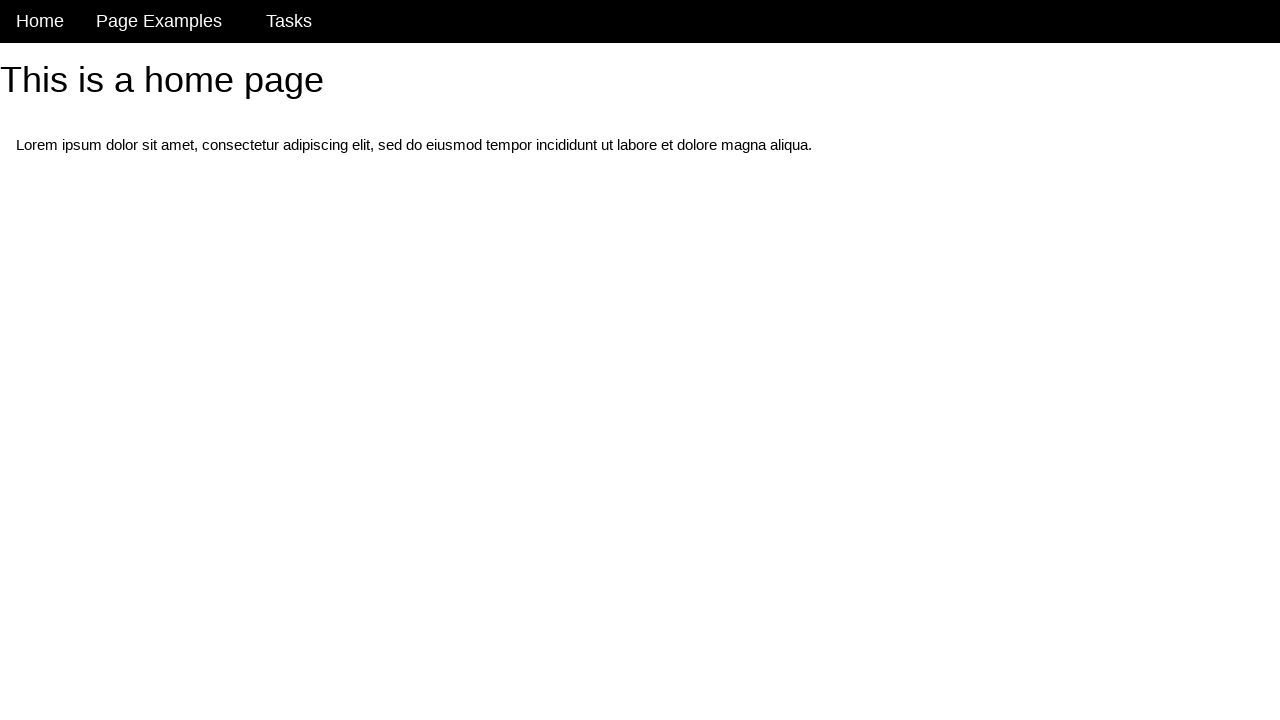

Verified URL changed to homepage (https://kristinek.github.io/site/)
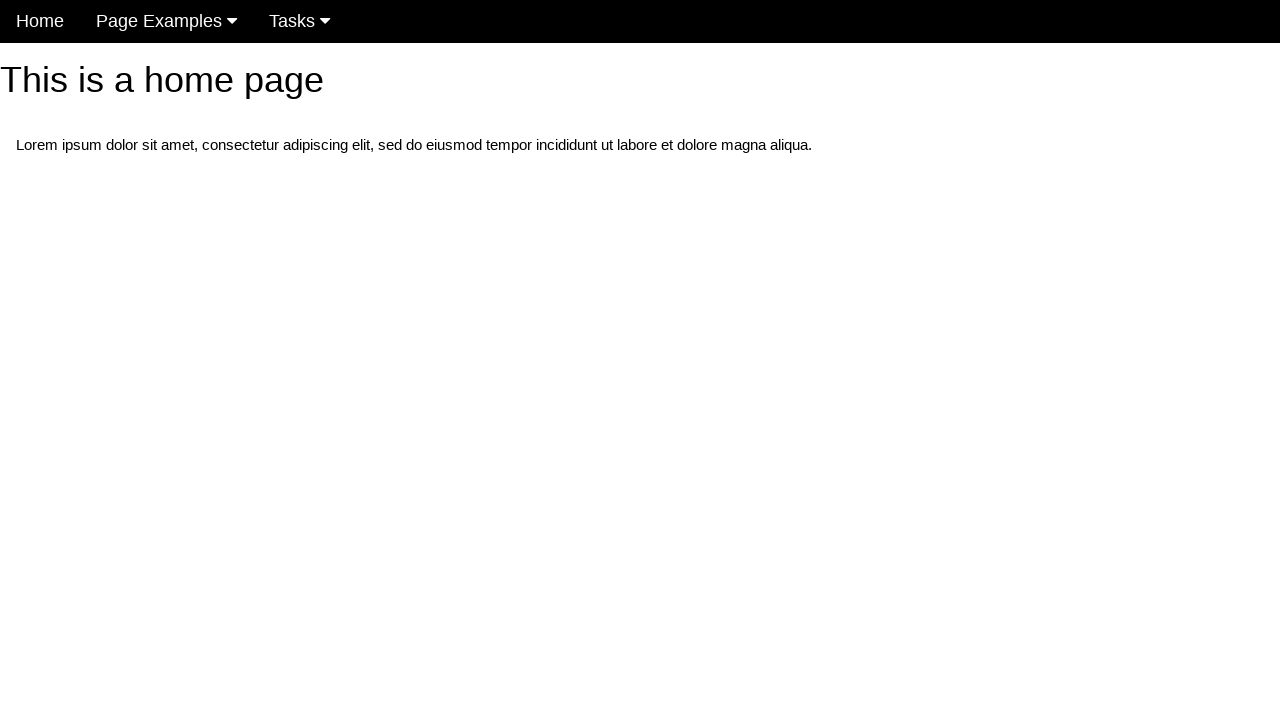

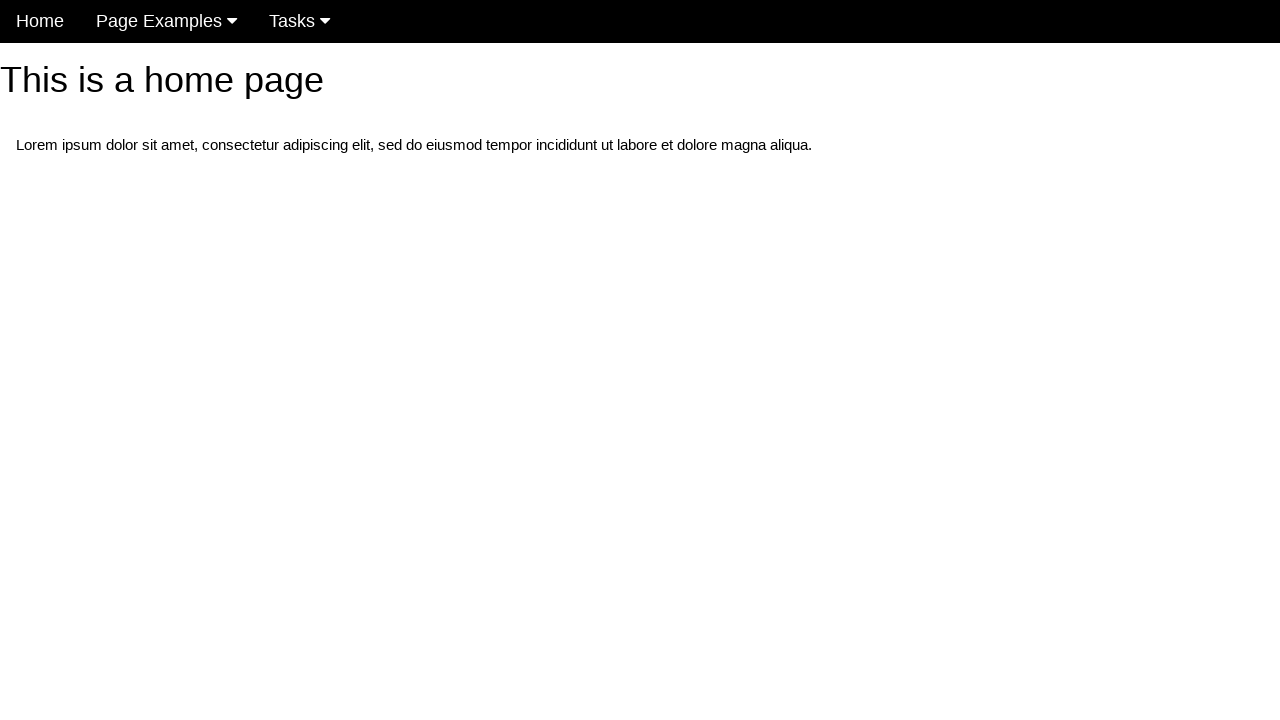